Tests window handle functionality by clicking a link that opens a new window, switching to it, and verifying the title

Starting URL: https://practice.cydeo.com/windows

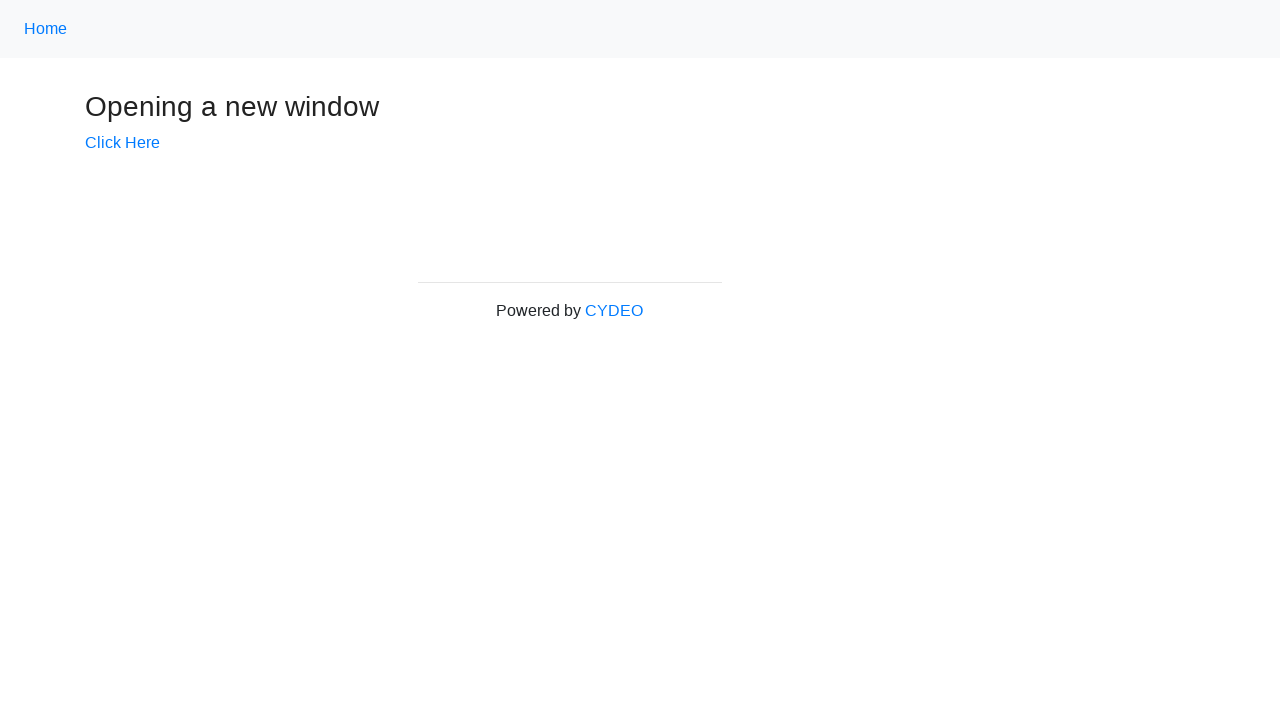

Verified initial page title is 'Windows'
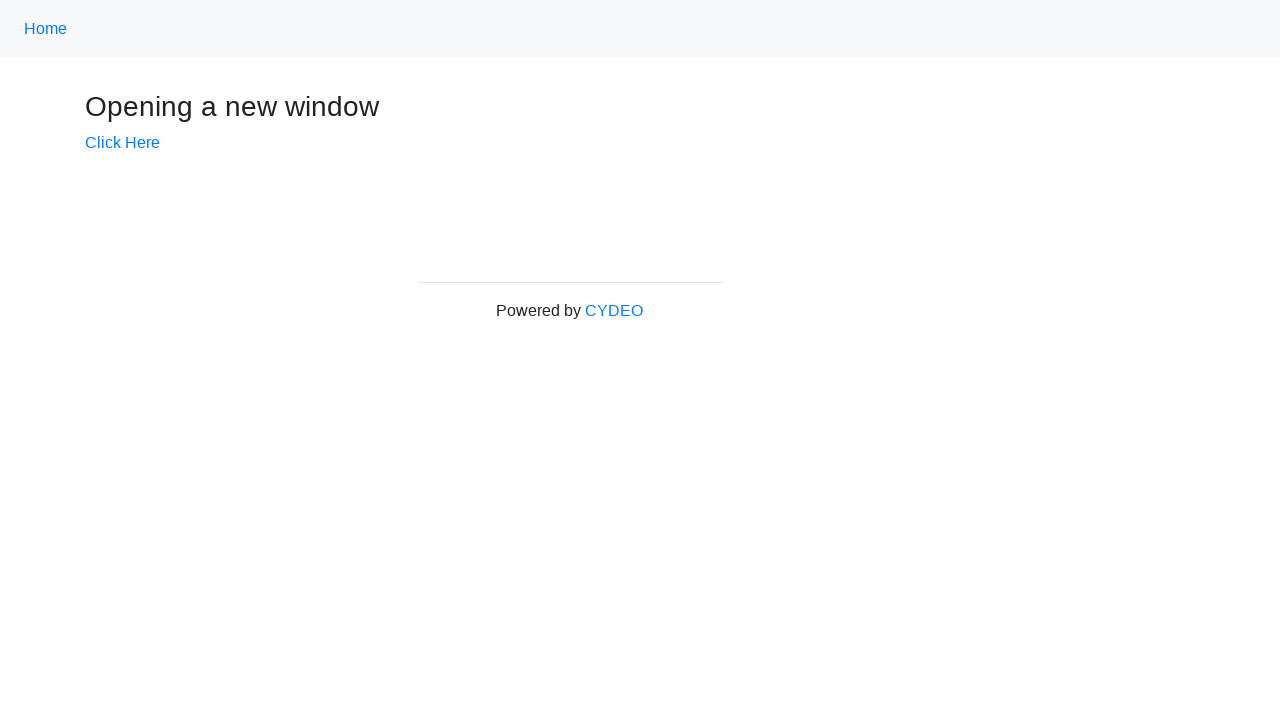

Clicked link that opens a new window at (122, 143) on xpath=//a[@target='_blank']
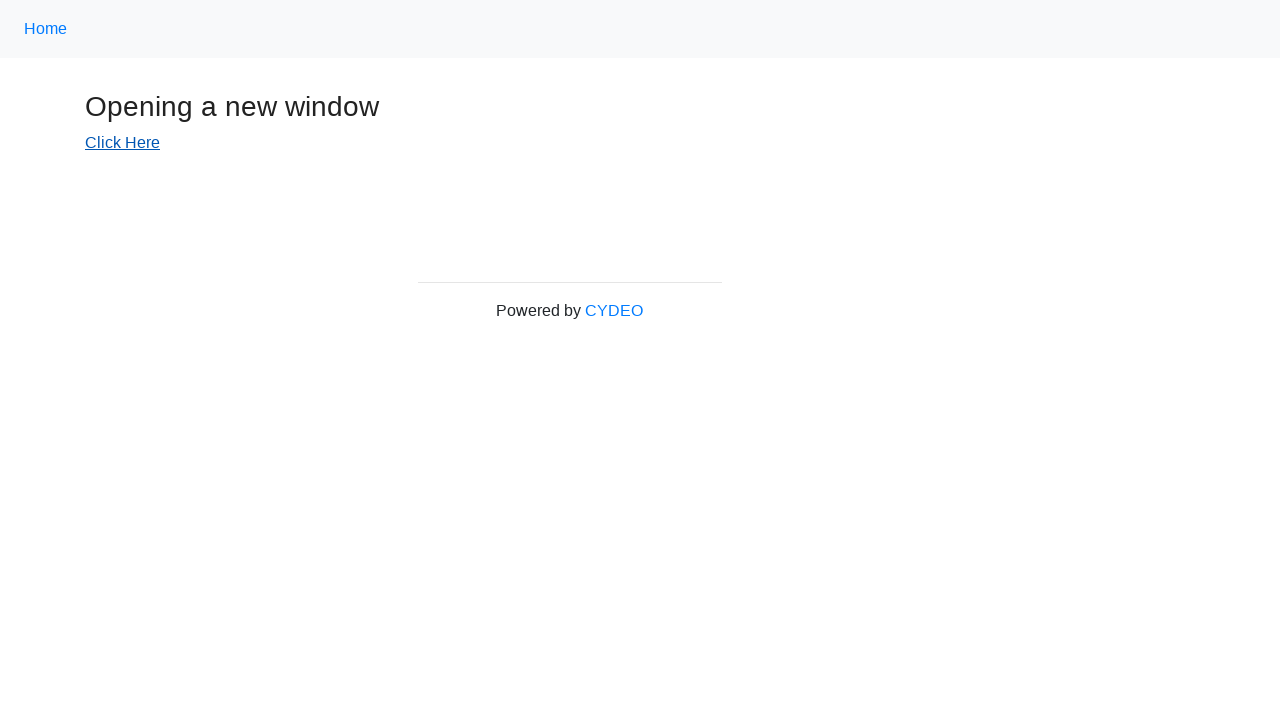

New window popup captured
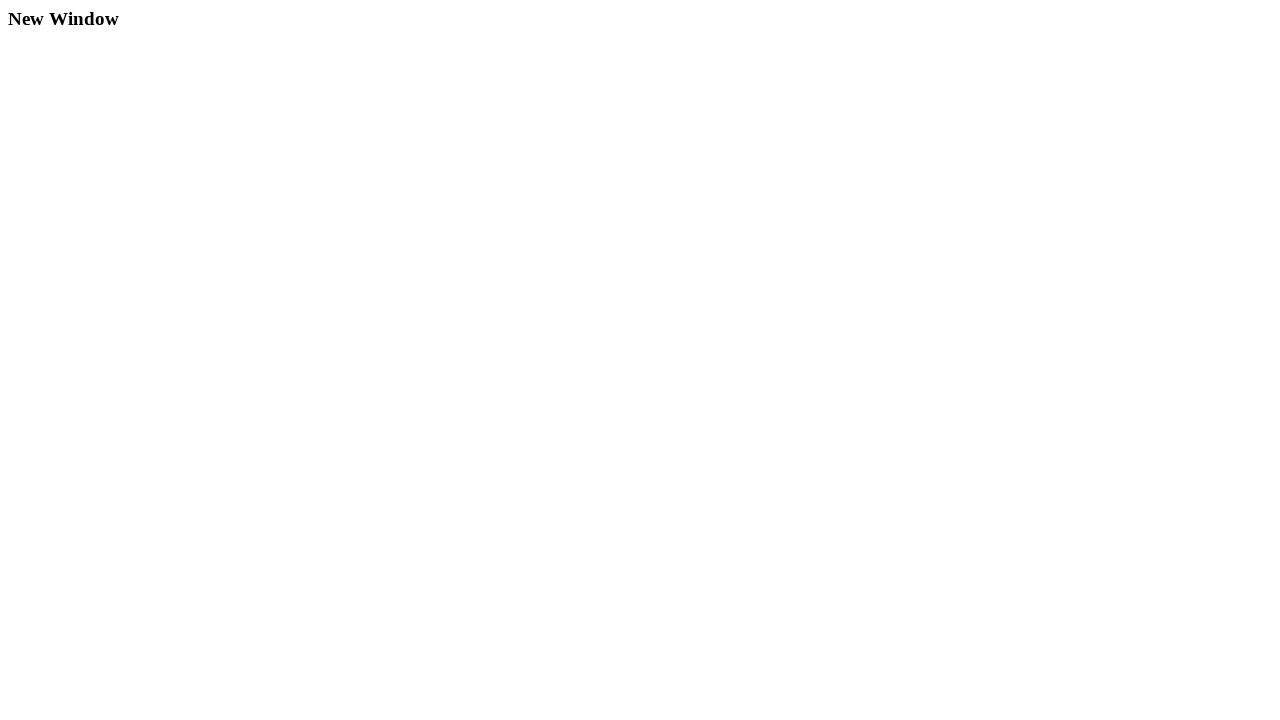

New window loaded completely
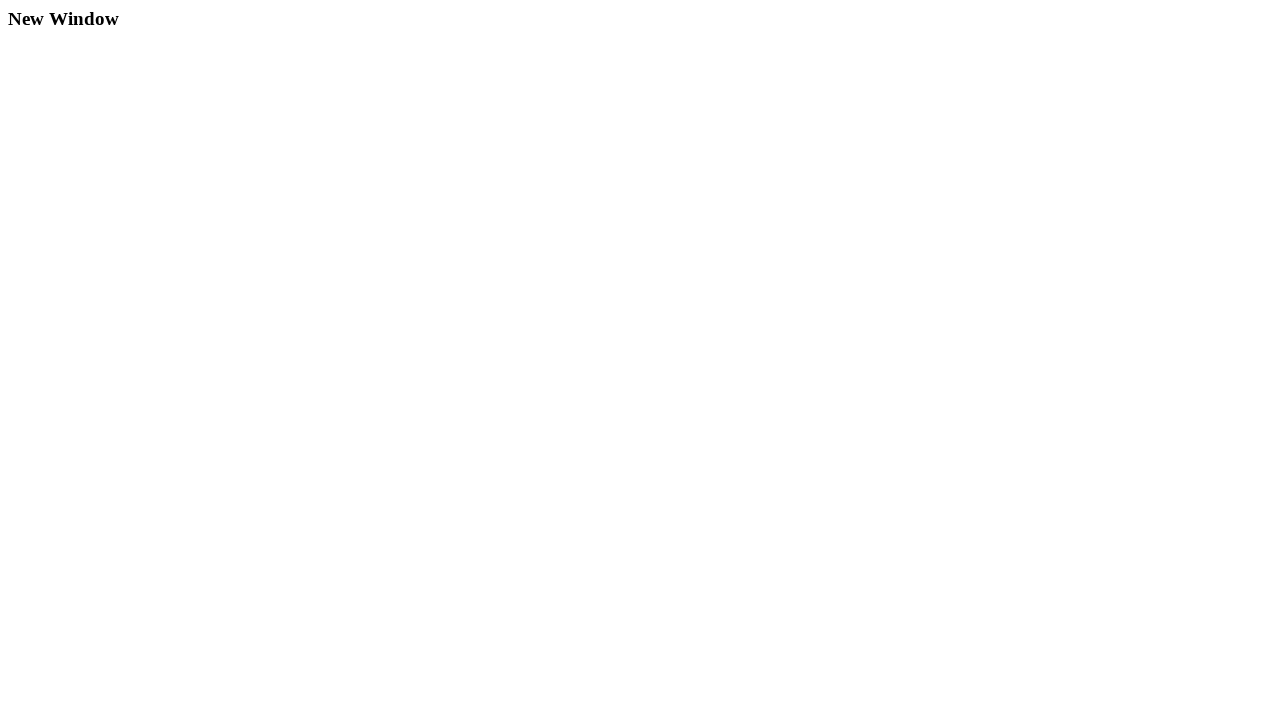

Verified new window title is 'New Window'
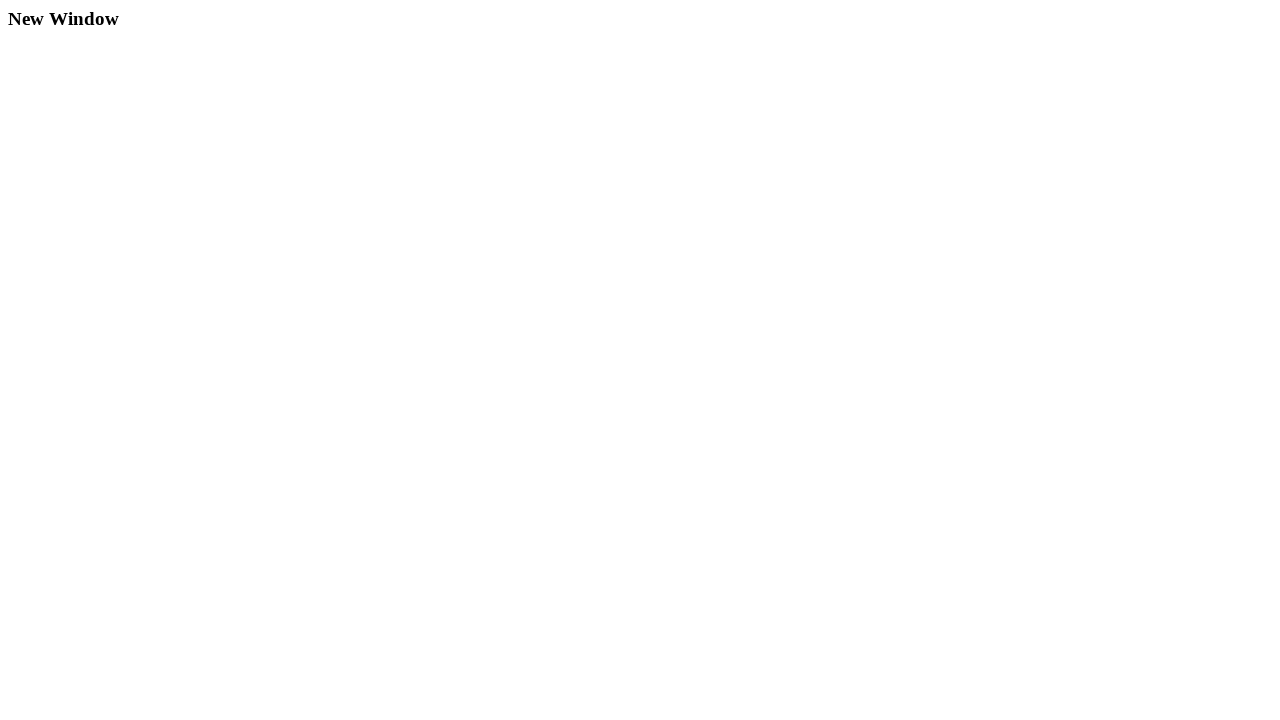

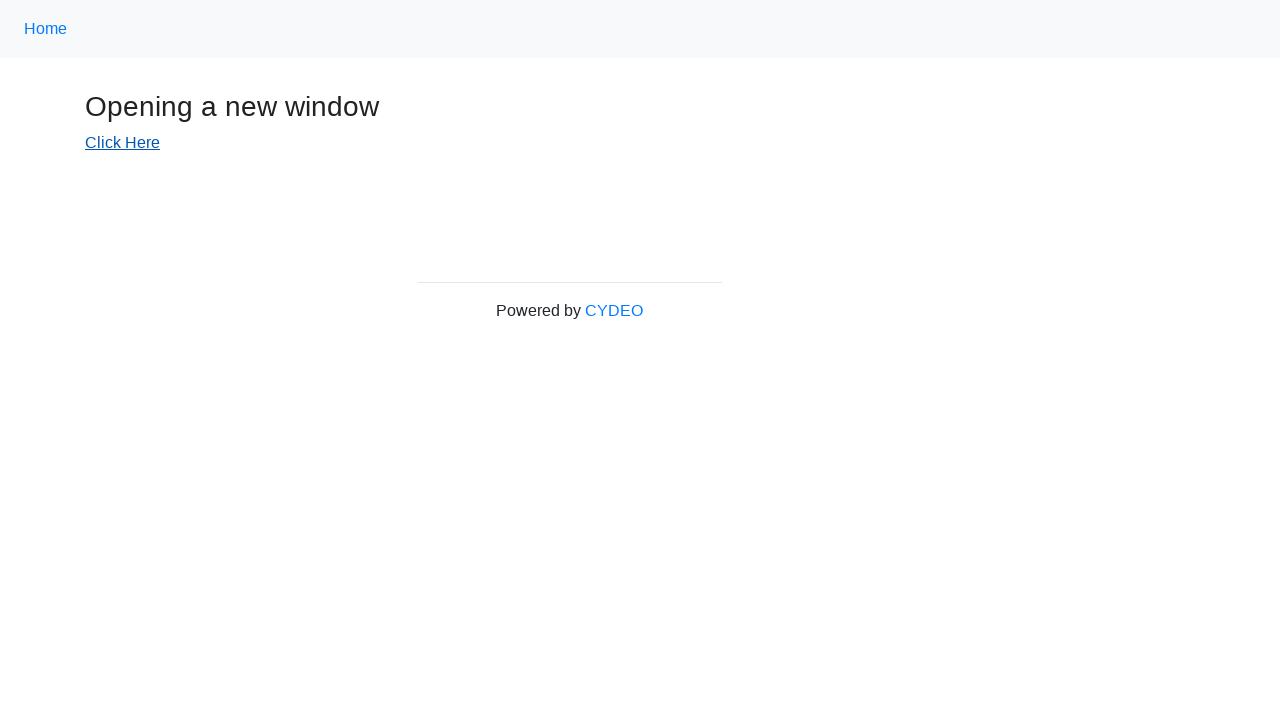